Navigates to GitHub homepage and verifies the page loads by checking the title

Starting URL: https://github.com

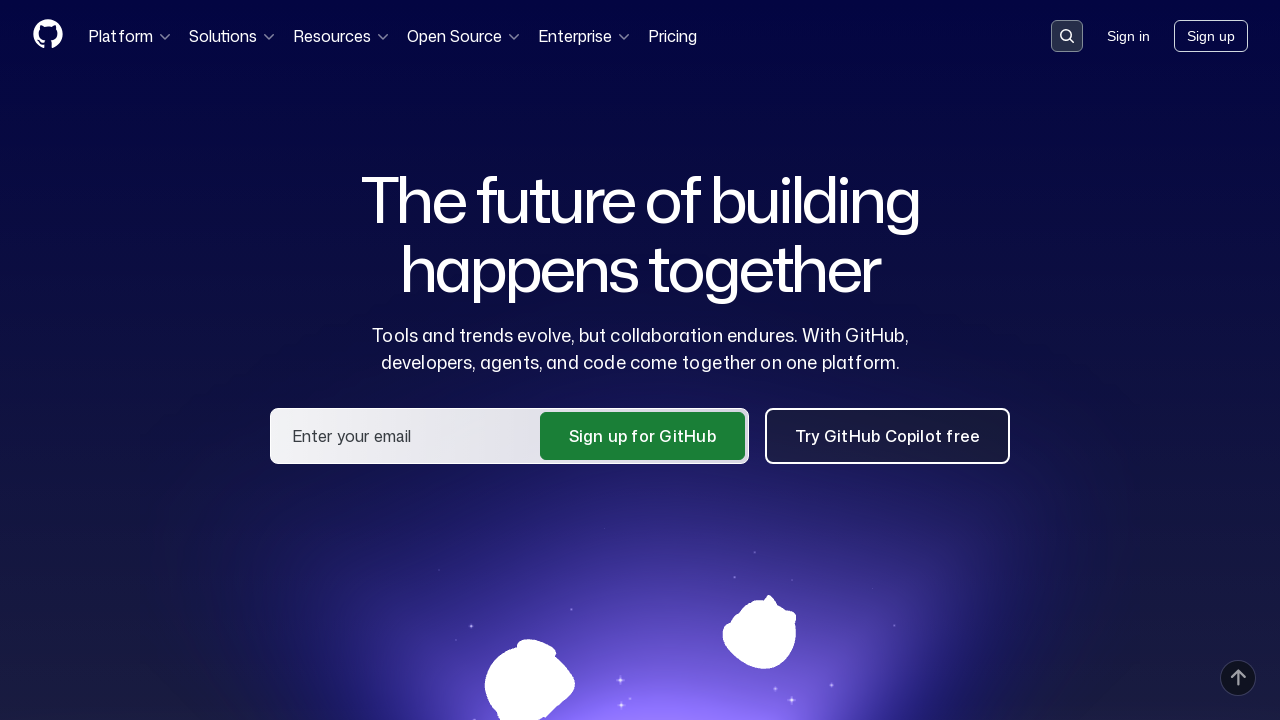

Navigated to GitHub homepage
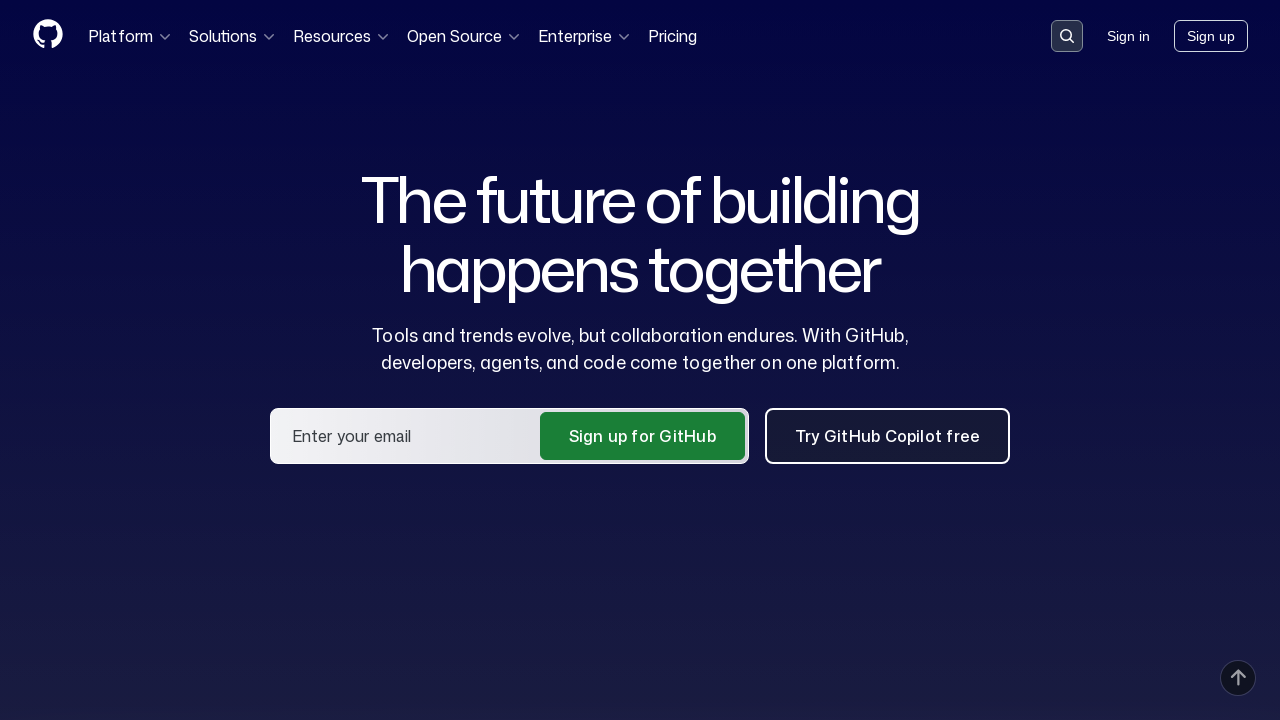

Waited for page to load (domcontentloaded)
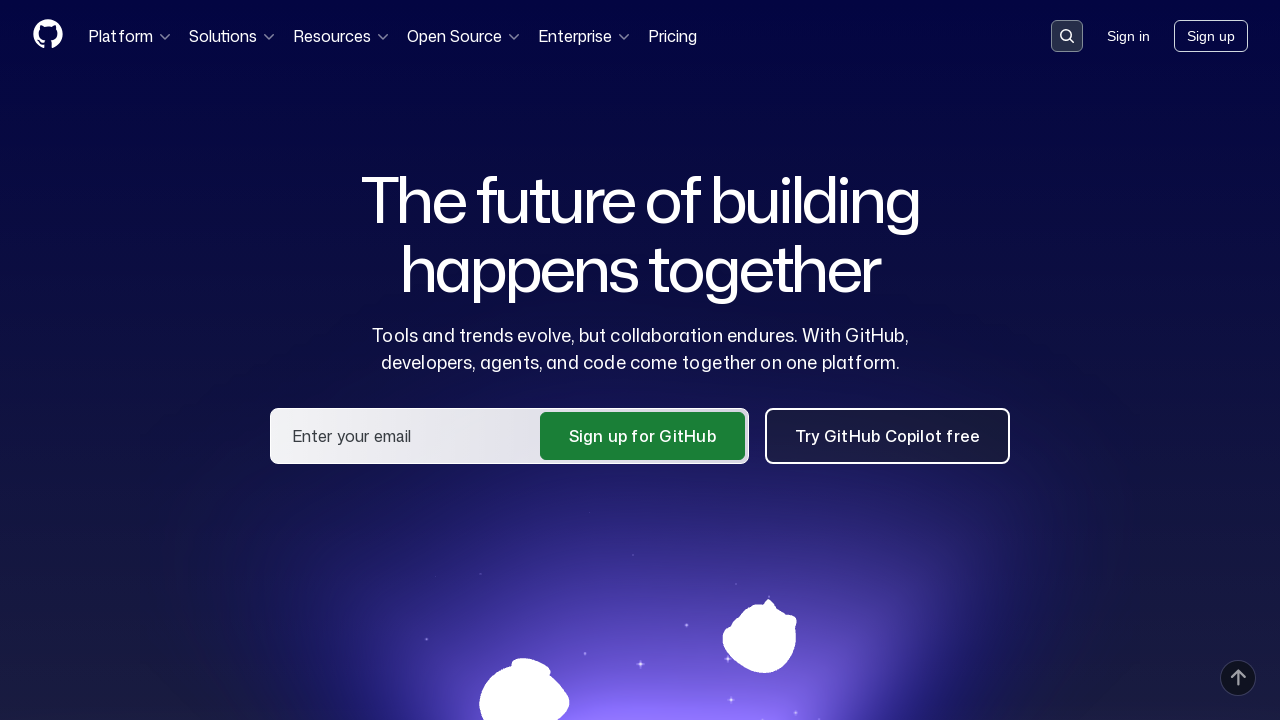

Retrieved page title
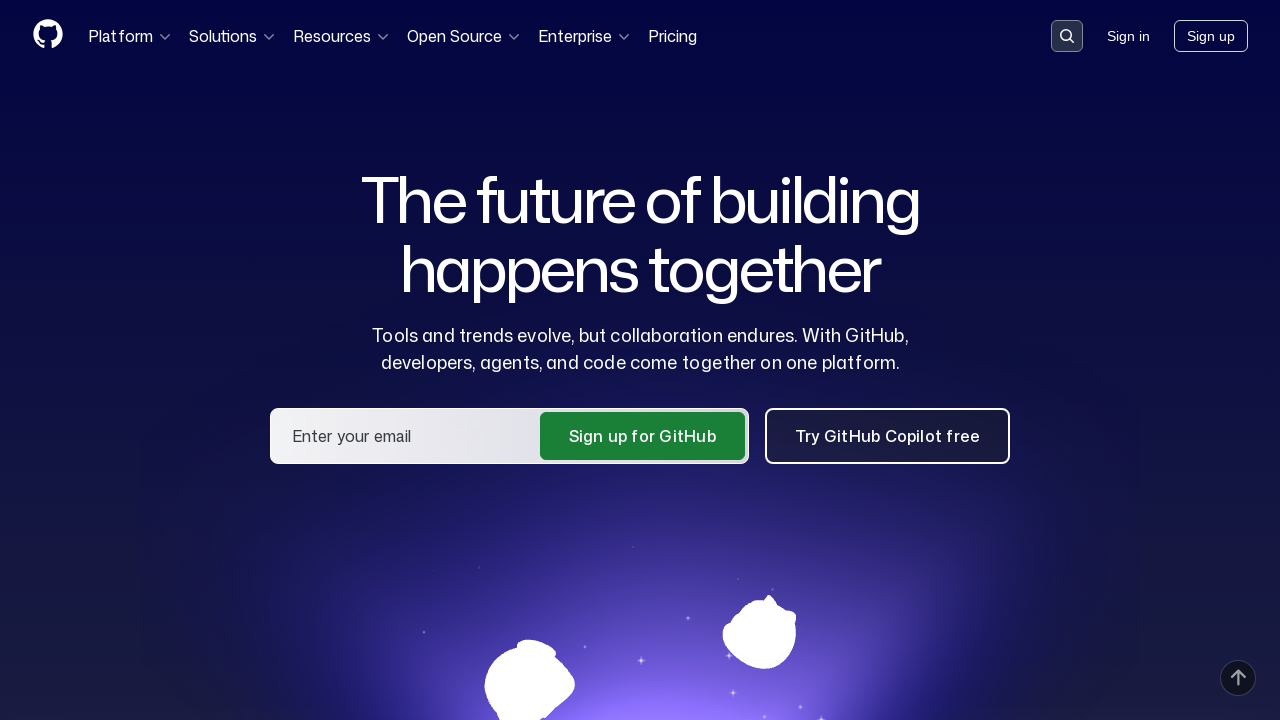

Verified page title contains 'GitHub'
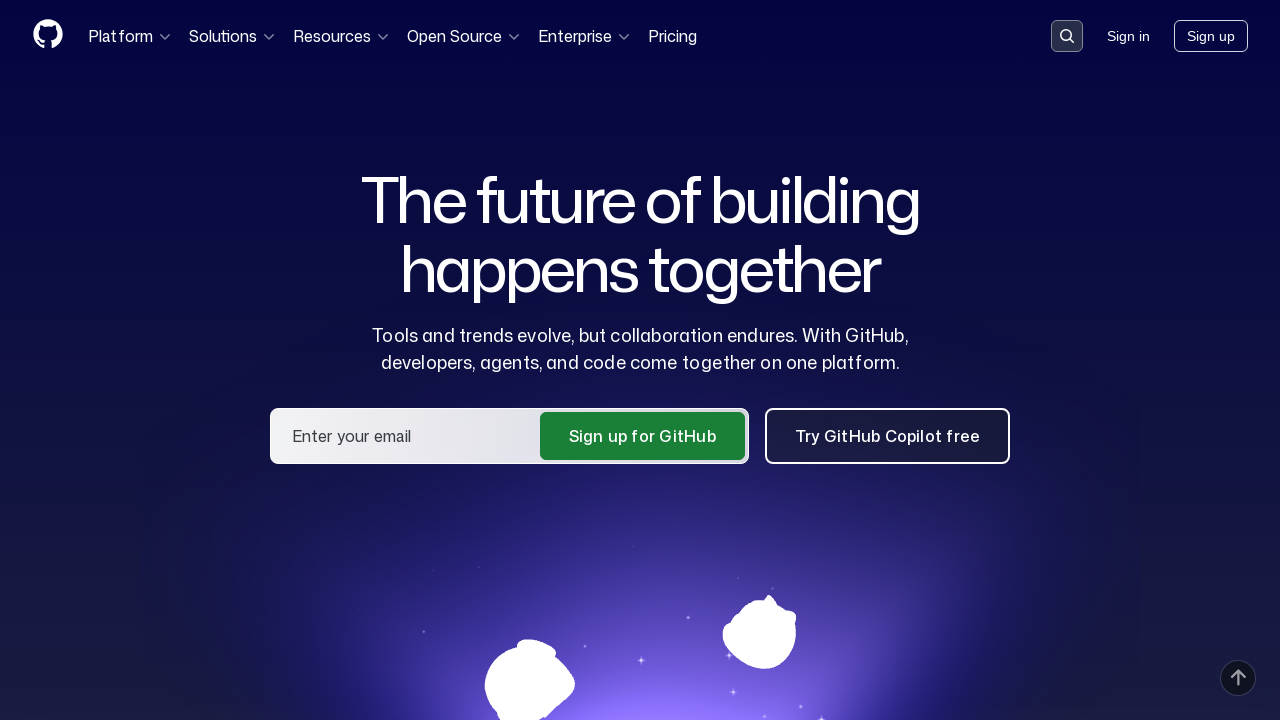

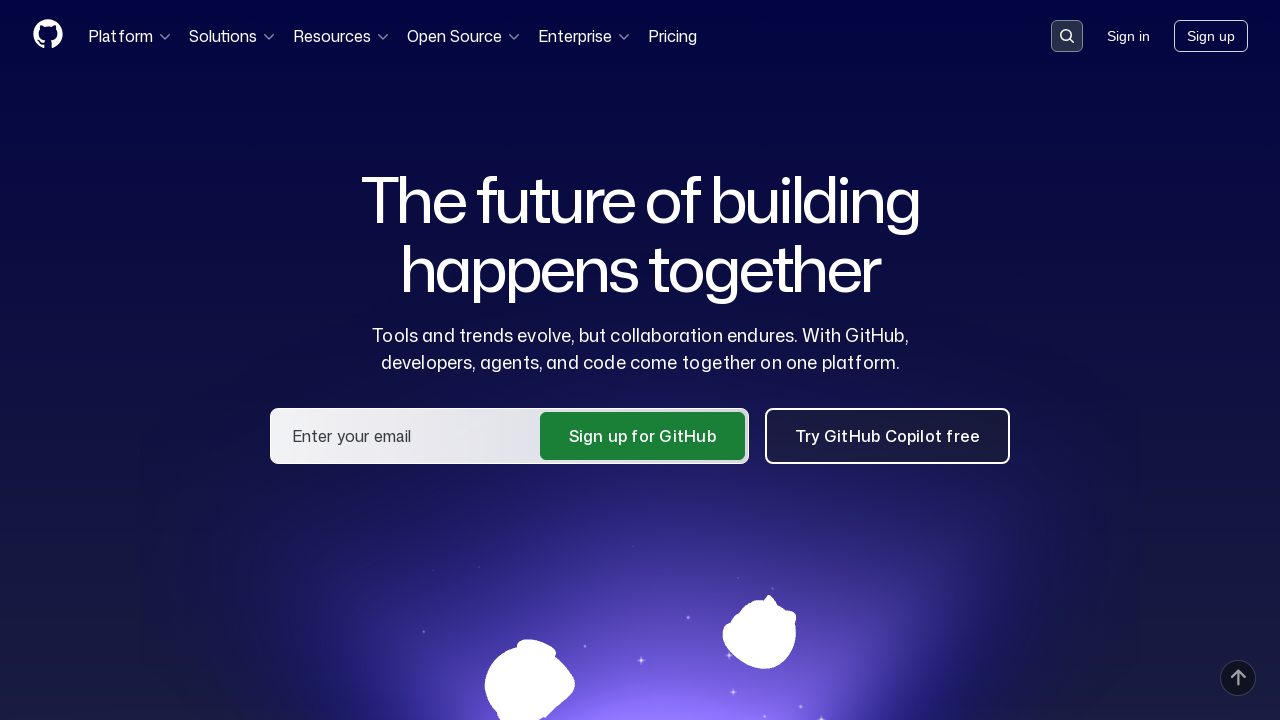